Tests that Clear completed button is hidden when there are no completed items

Starting URL: https://demo.playwright.dev/todomvc

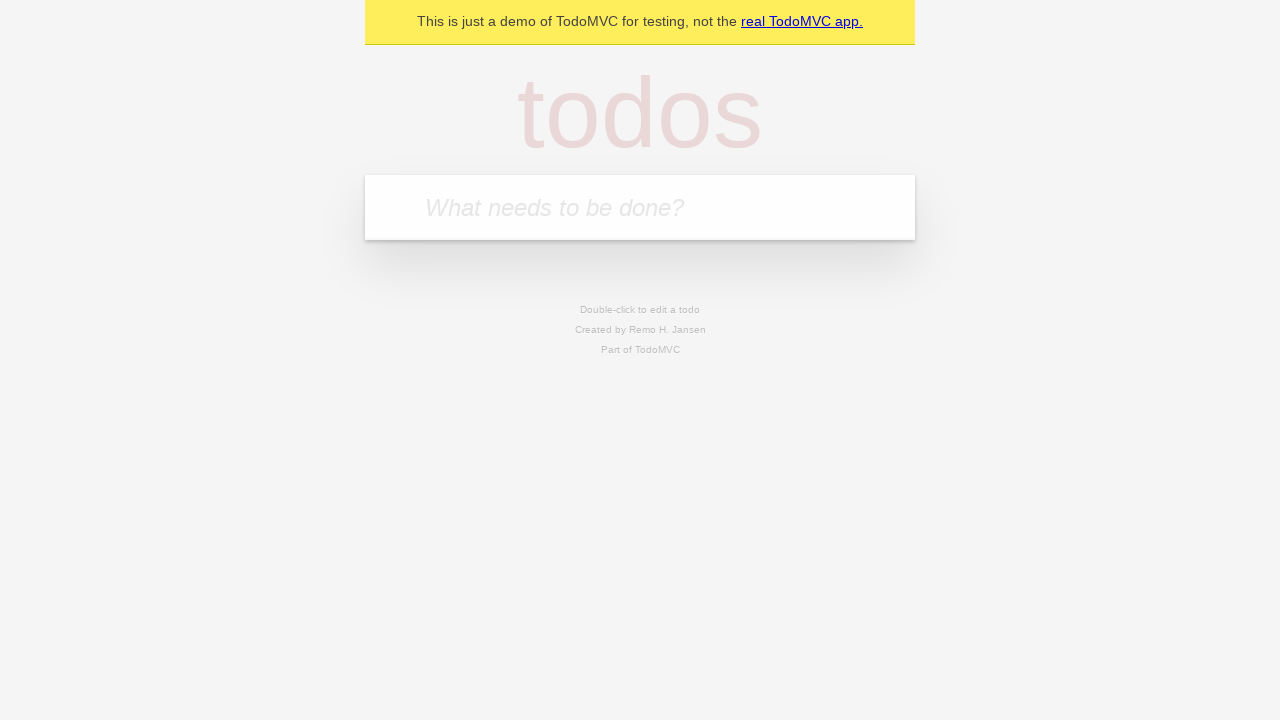

Filled todo input with 'buy some cheese' on internal:attr=[placeholder="What needs to be done?"i]
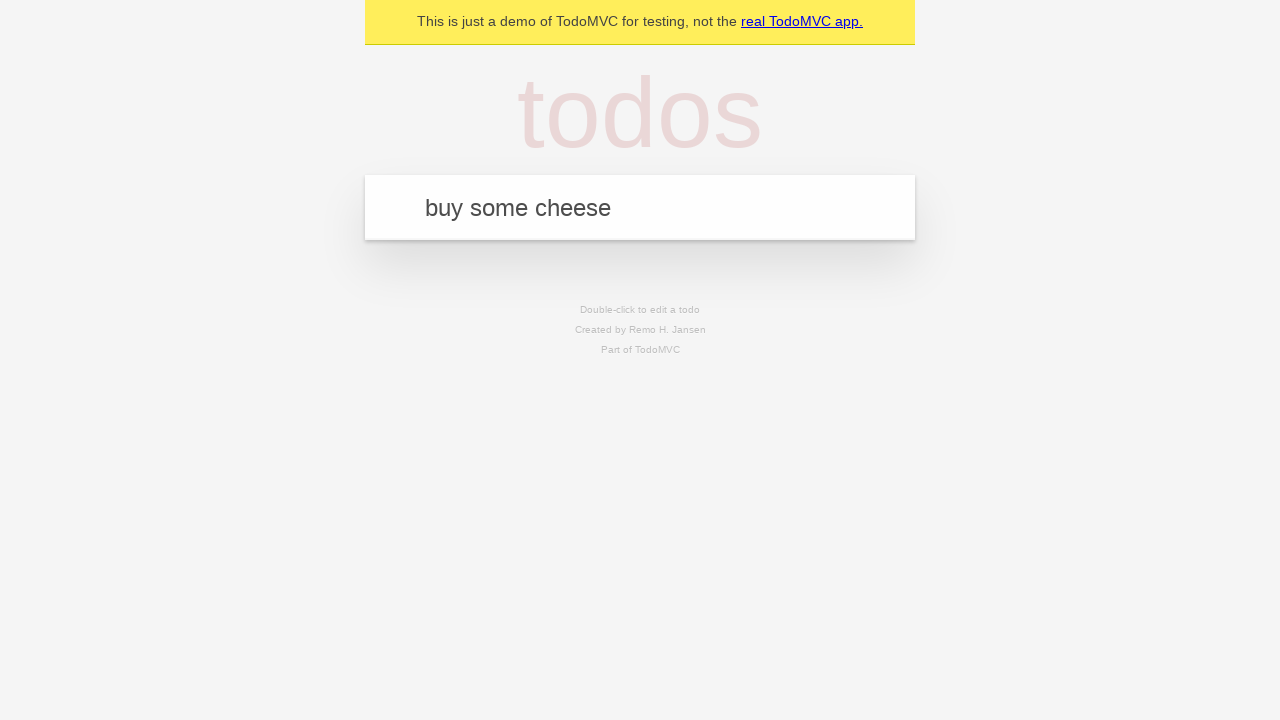

Pressed Enter to create first todo on internal:attr=[placeholder="What needs to be done?"i]
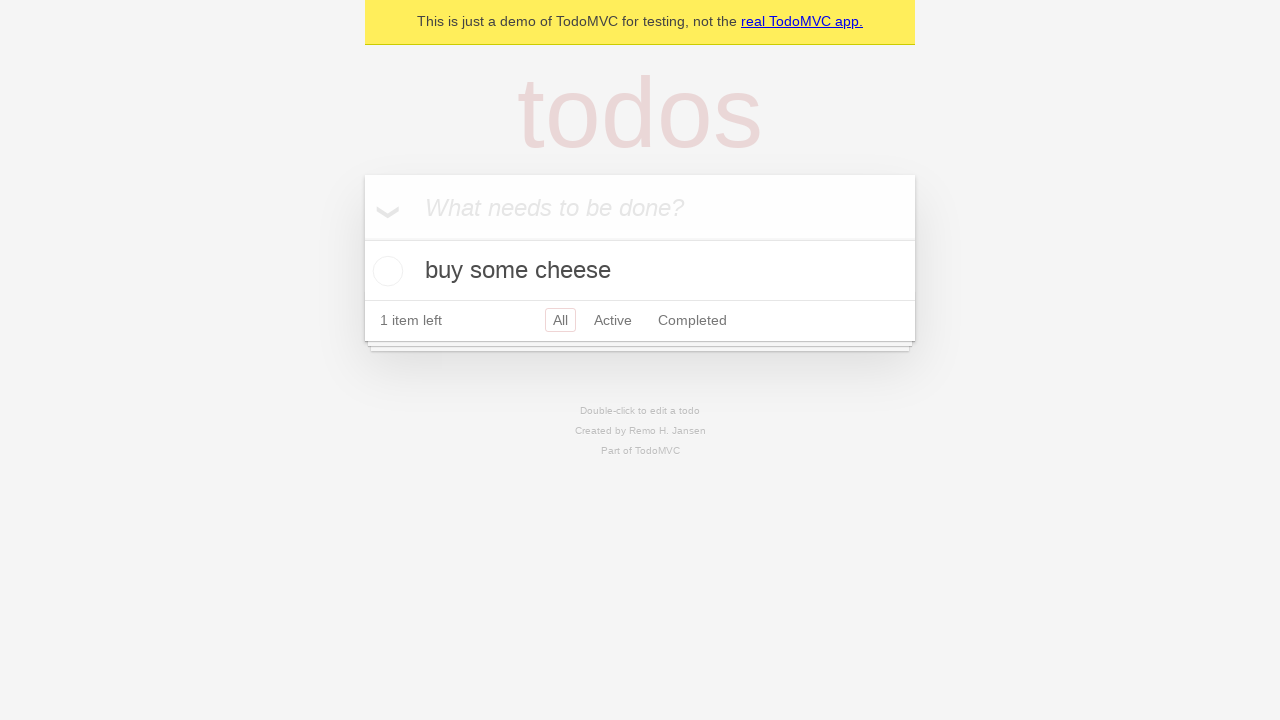

Filled todo input with 'feed the cat' on internal:attr=[placeholder="What needs to be done?"i]
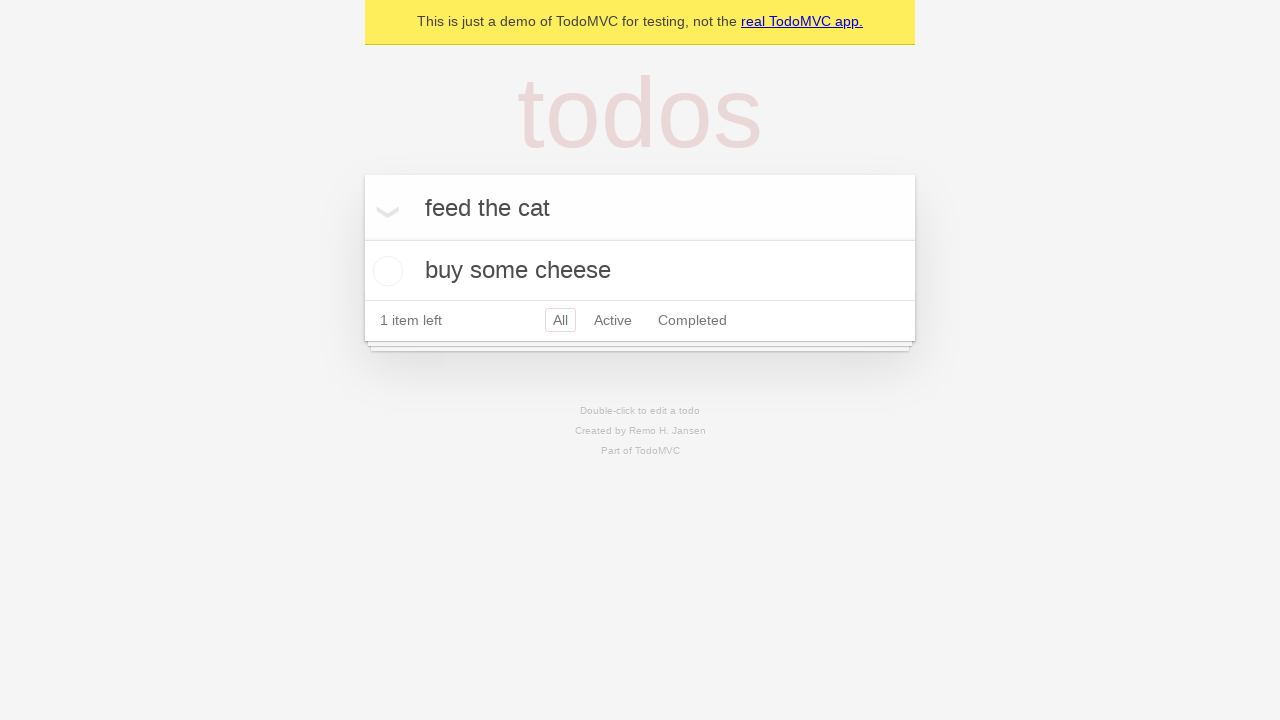

Pressed Enter to create second todo on internal:attr=[placeholder="What needs to be done?"i]
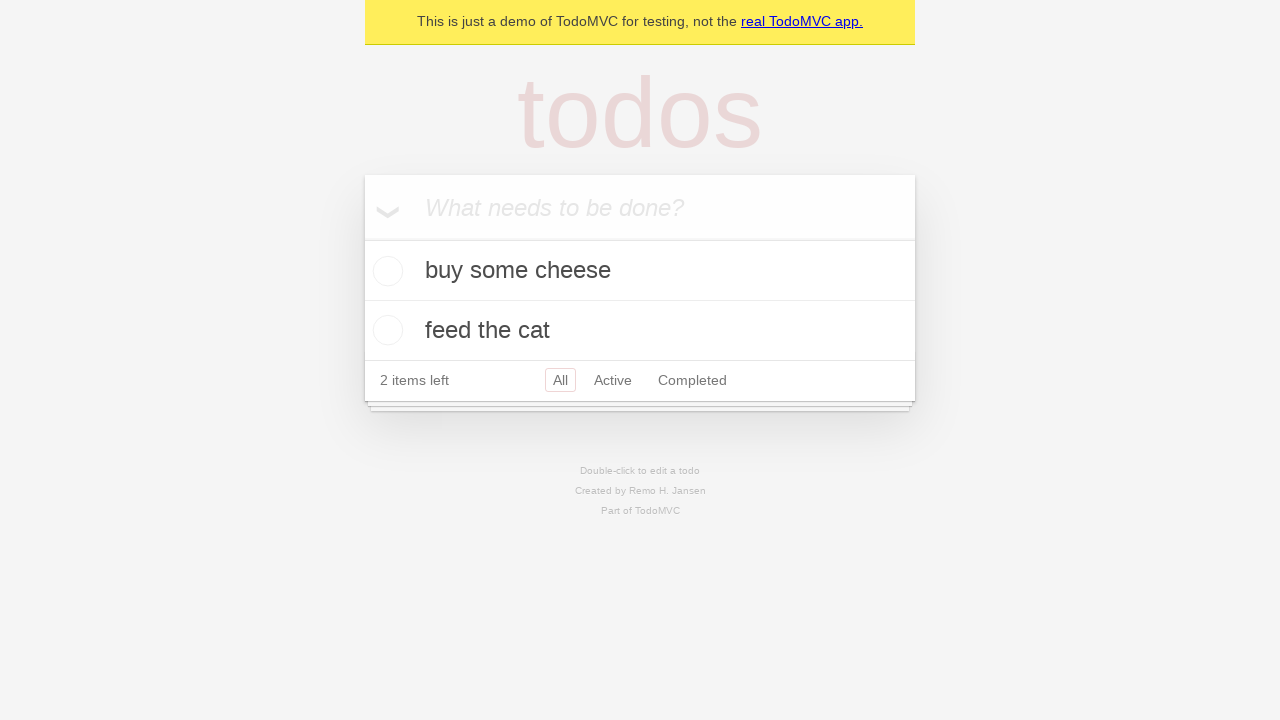

Filled todo input with 'book a doctors appointment' on internal:attr=[placeholder="What needs to be done?"i]
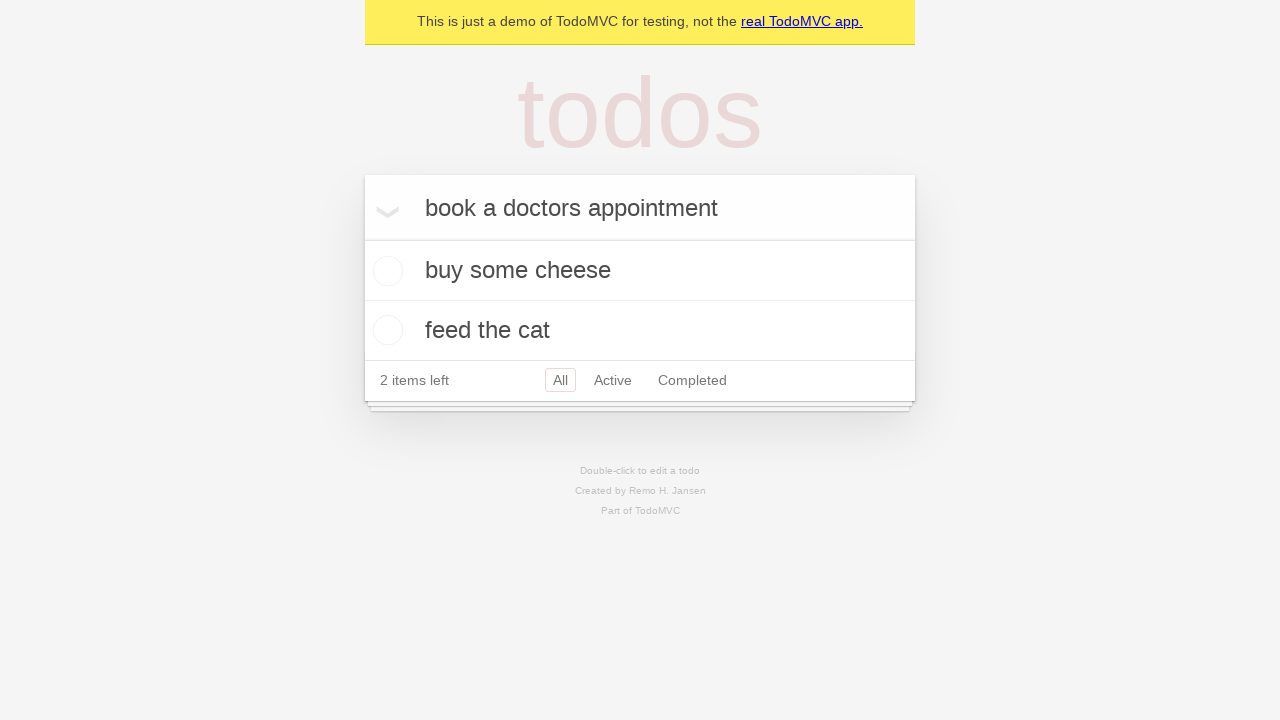

Pressed Enter to create third todo on internal:attr=[placeholder="What needs to be done?"i]
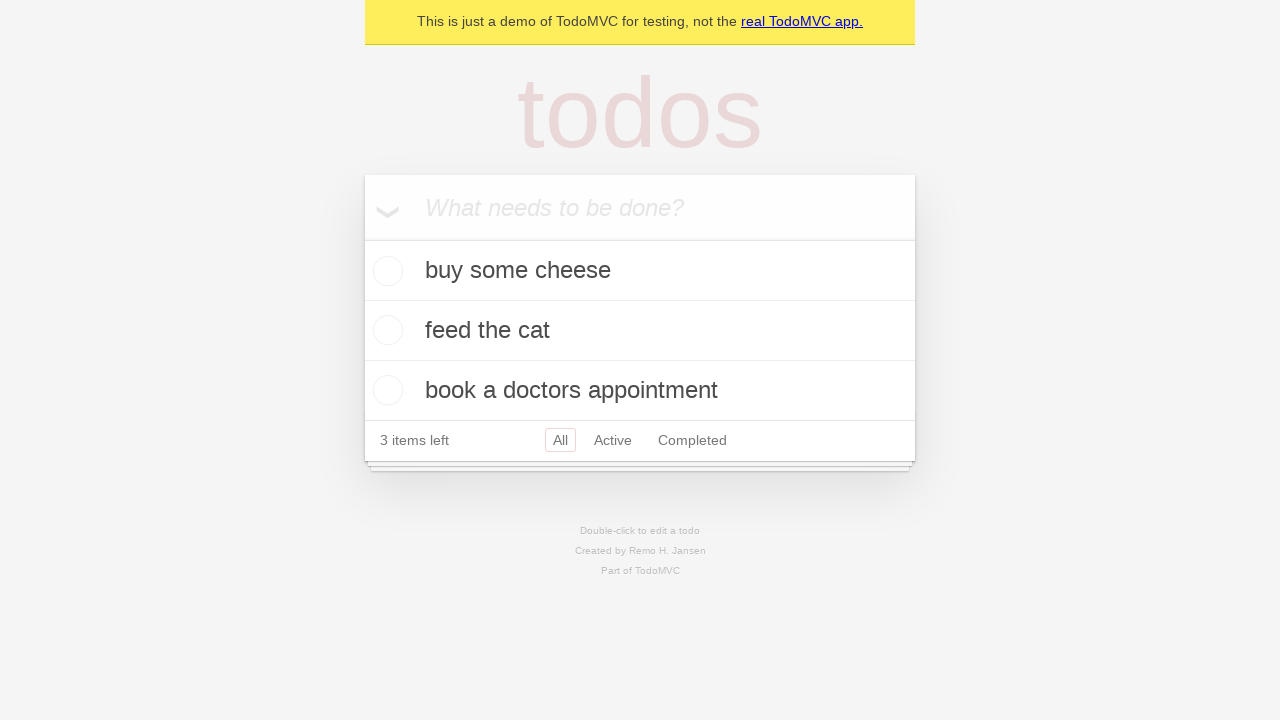

Checked the first todo item at (385, 271) on .todo-list li .toggle >> nth=0
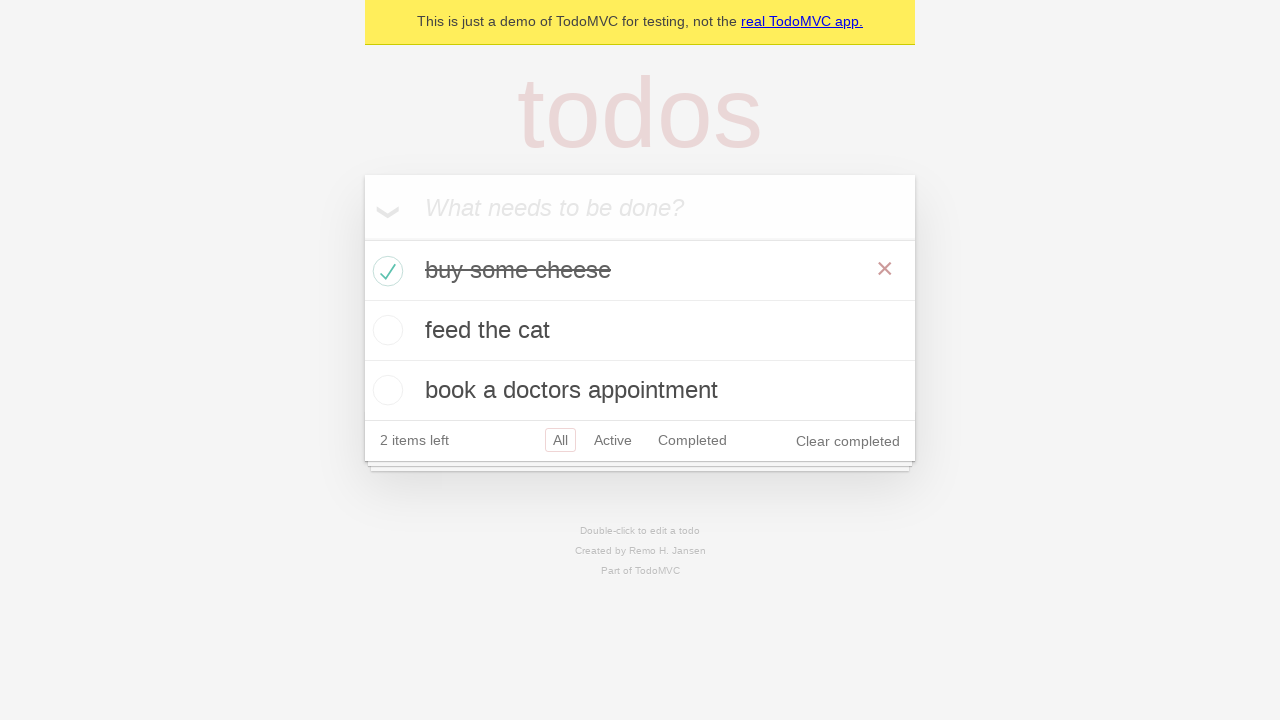

Clicked 'Clear completed' button at (848, 441) on internal:role=button[name="Clear completed"i]
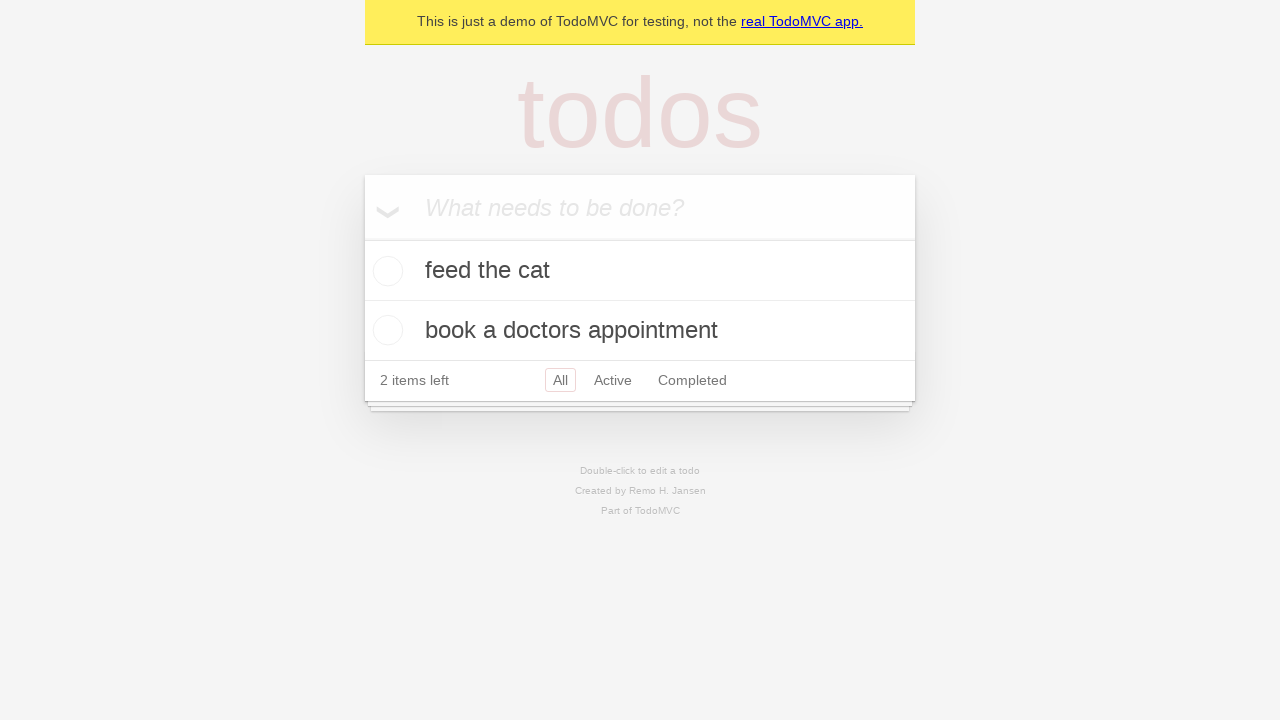

Waited 500ms for UI to update
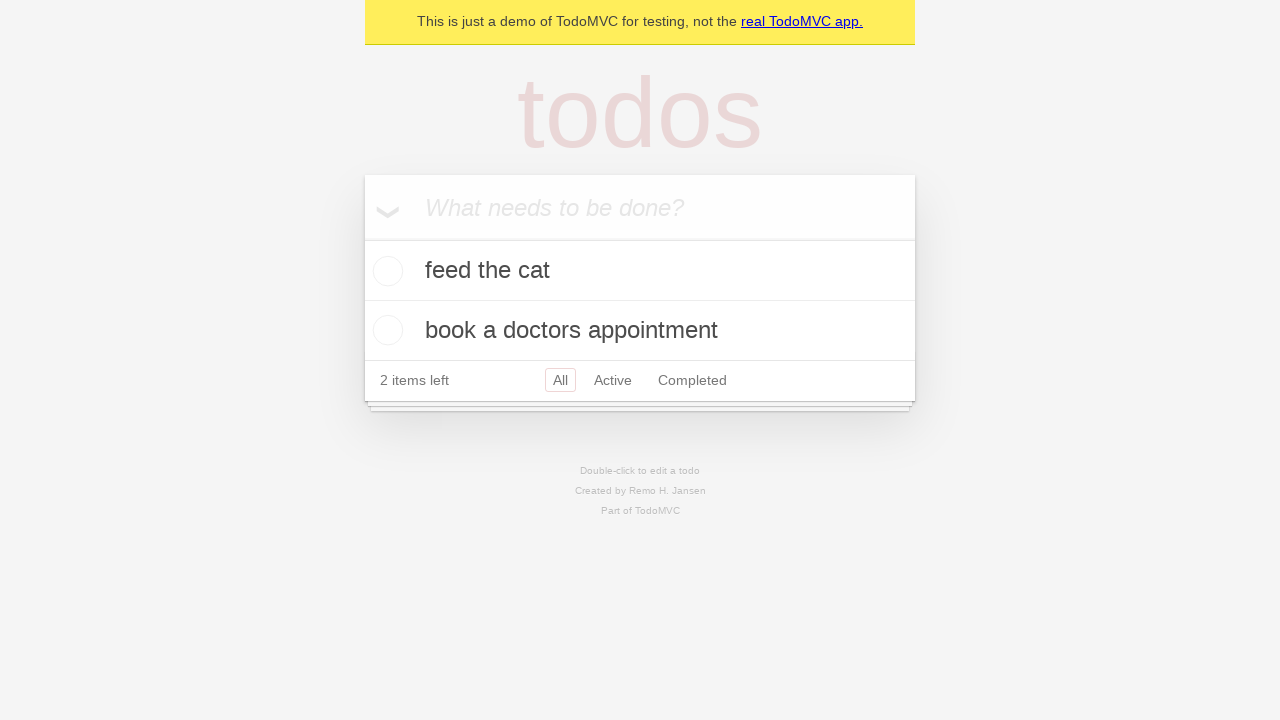

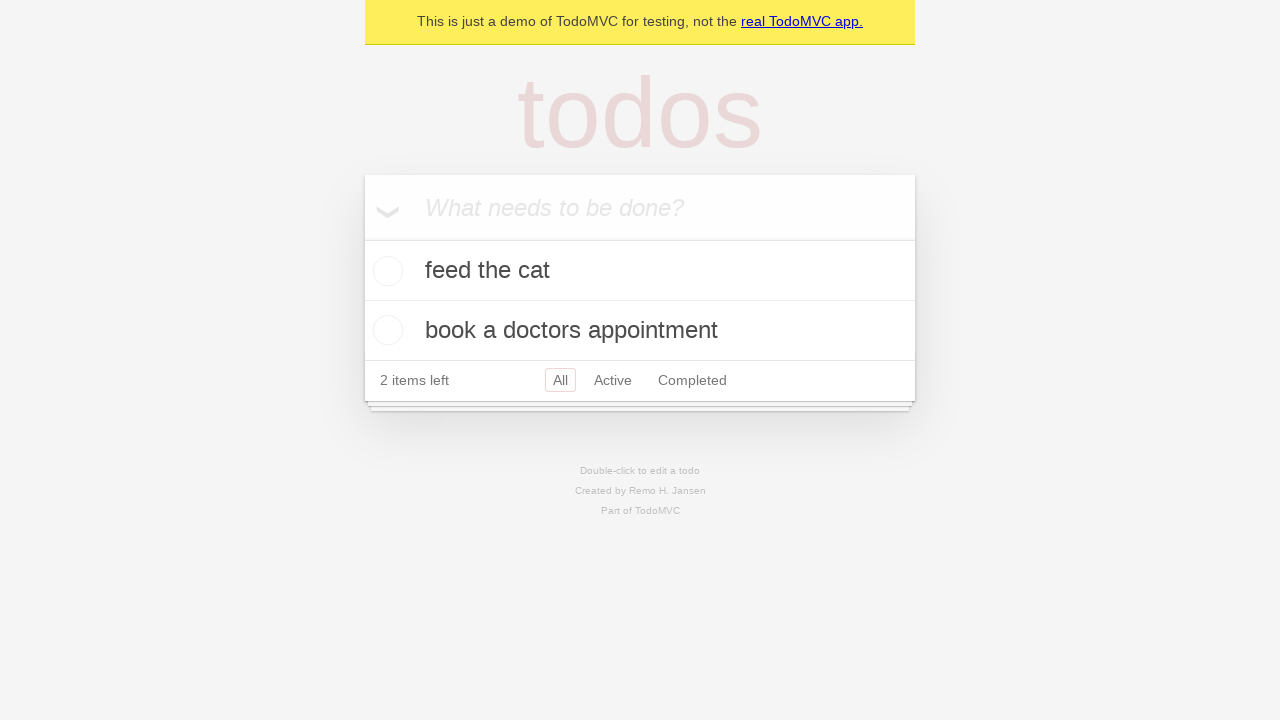